Tests dropdown select menu functionality on a demo QA page by interacting with the old-style select menu and verifying options are available

Starting URL: https://demoqa.com/select-menu

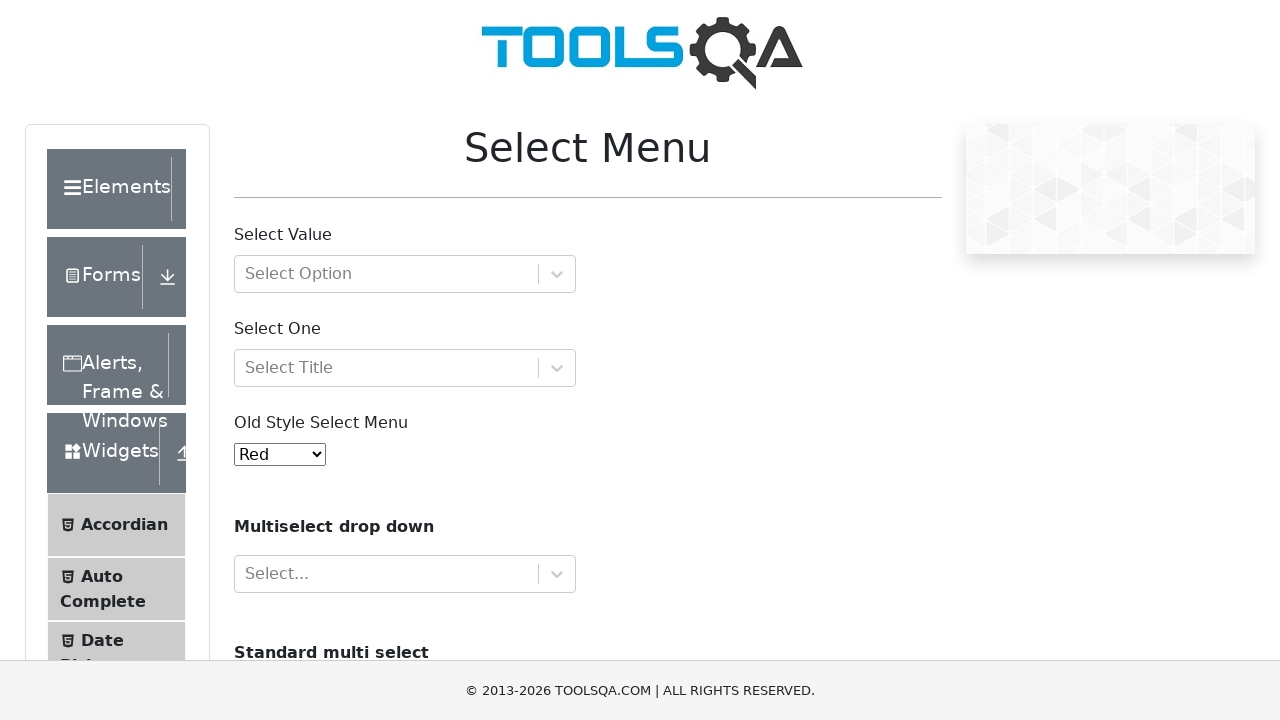

Waited for old-style select menu to be visible
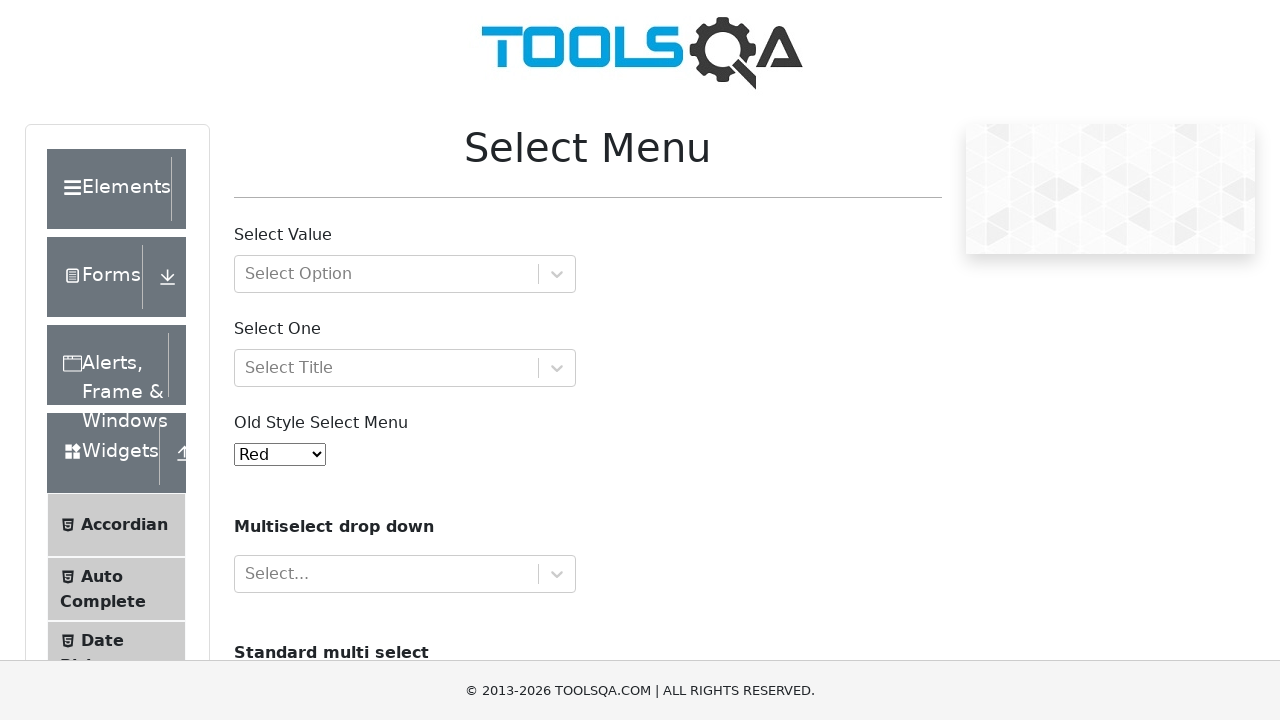

Located the dropdown select element
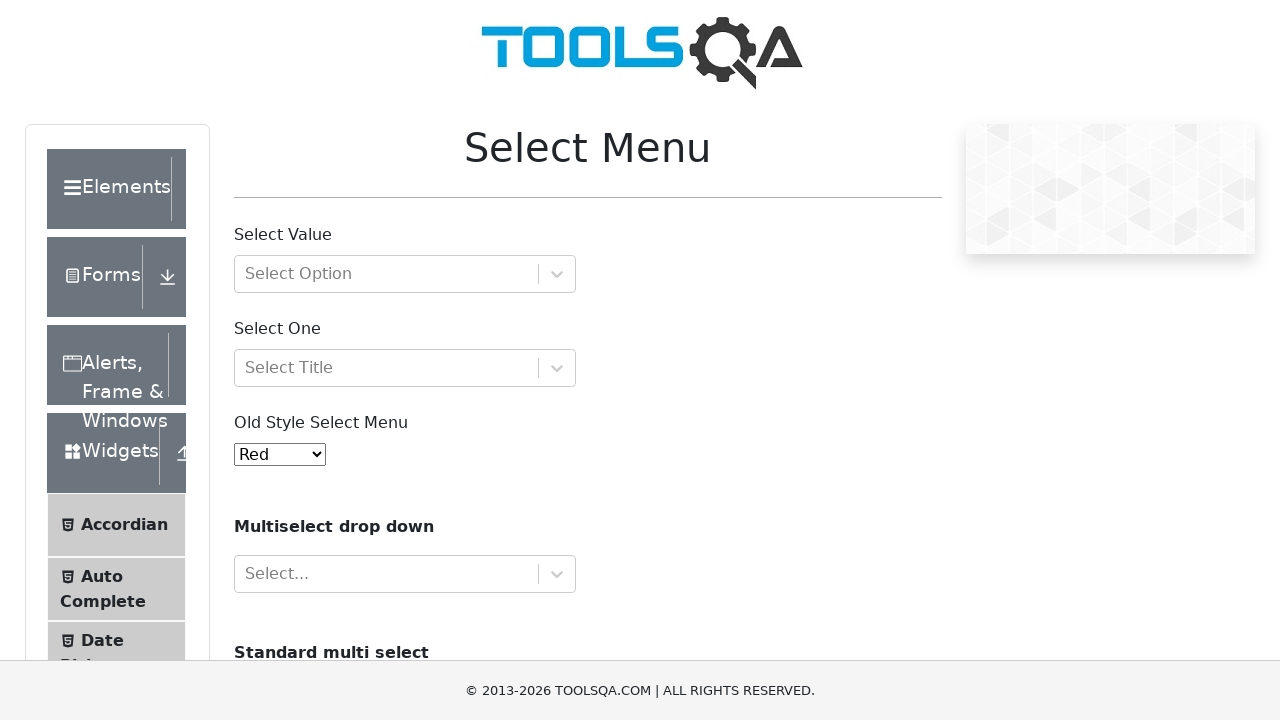

Selected 'Blue' option from dropdown using value '3' on #oldSelectMenu
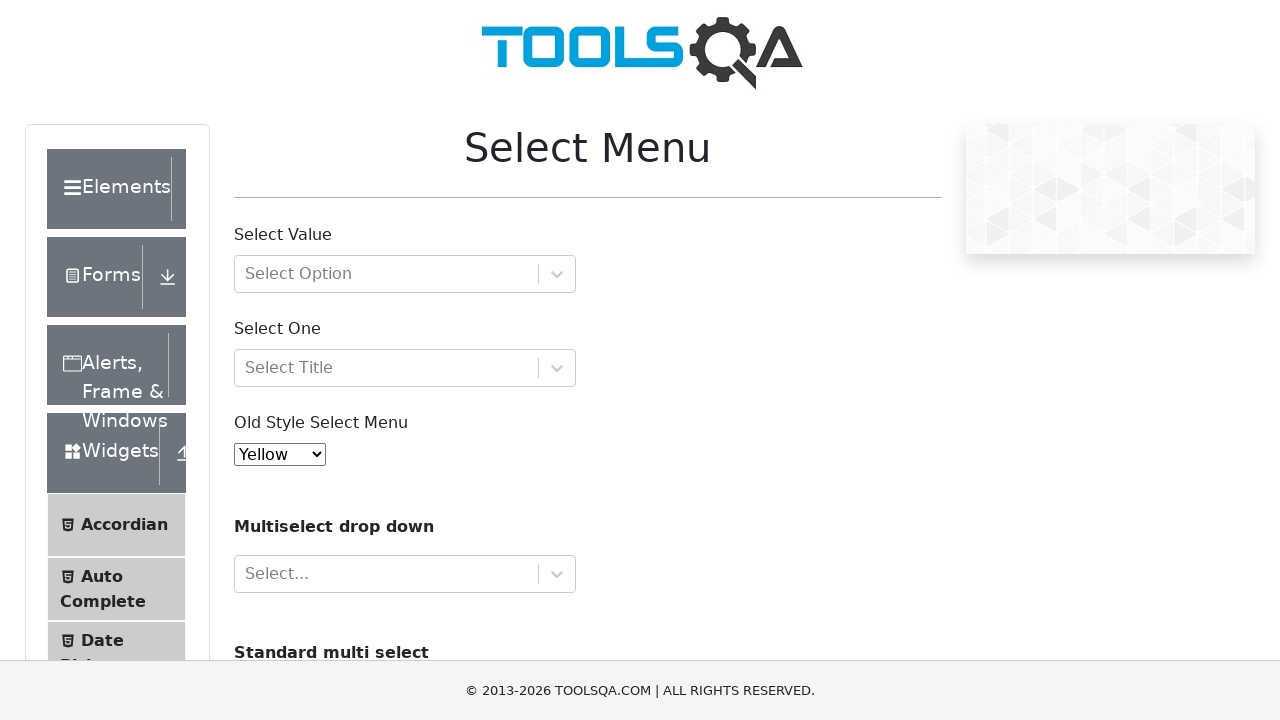

Waited 500ms for selection to take effect
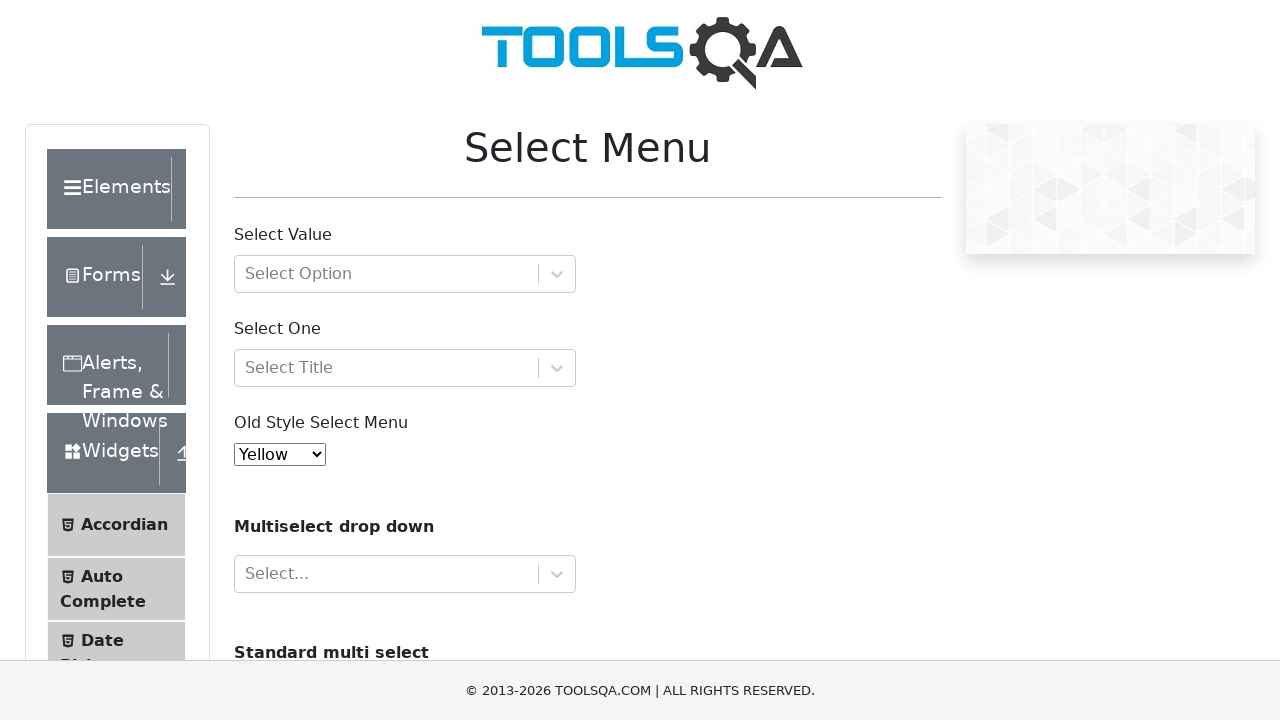

Selected 'Green' option from dropdown using label on #oldSelectMenu
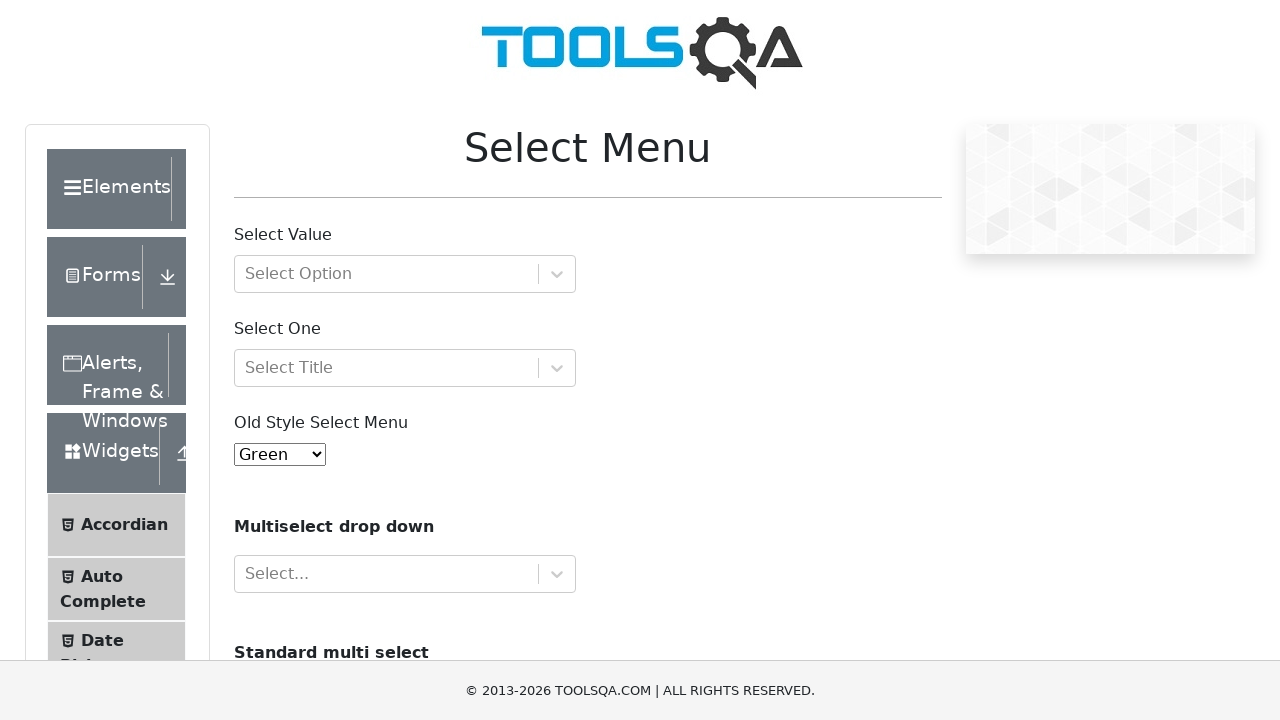

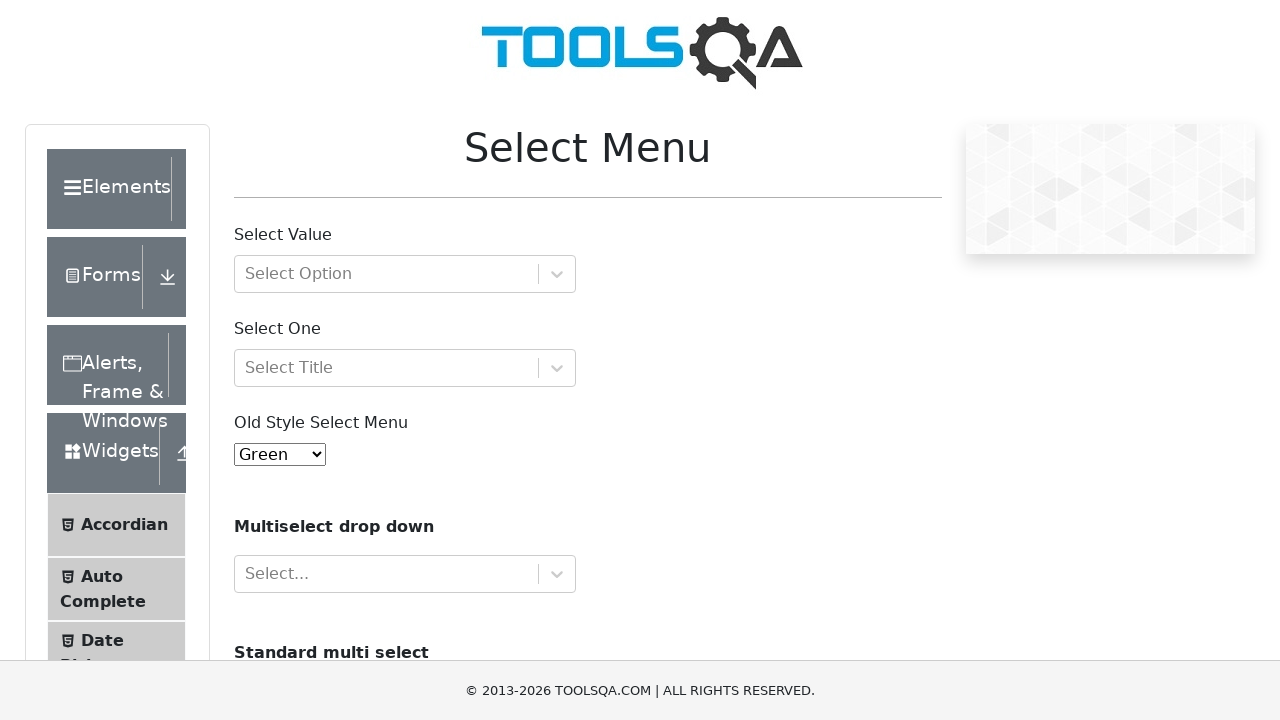